Navigates to Art of Testing website and clicks on an image element containing 'software testing tutorial' in its alt attribute

Starting URL: https://artoftesting.com

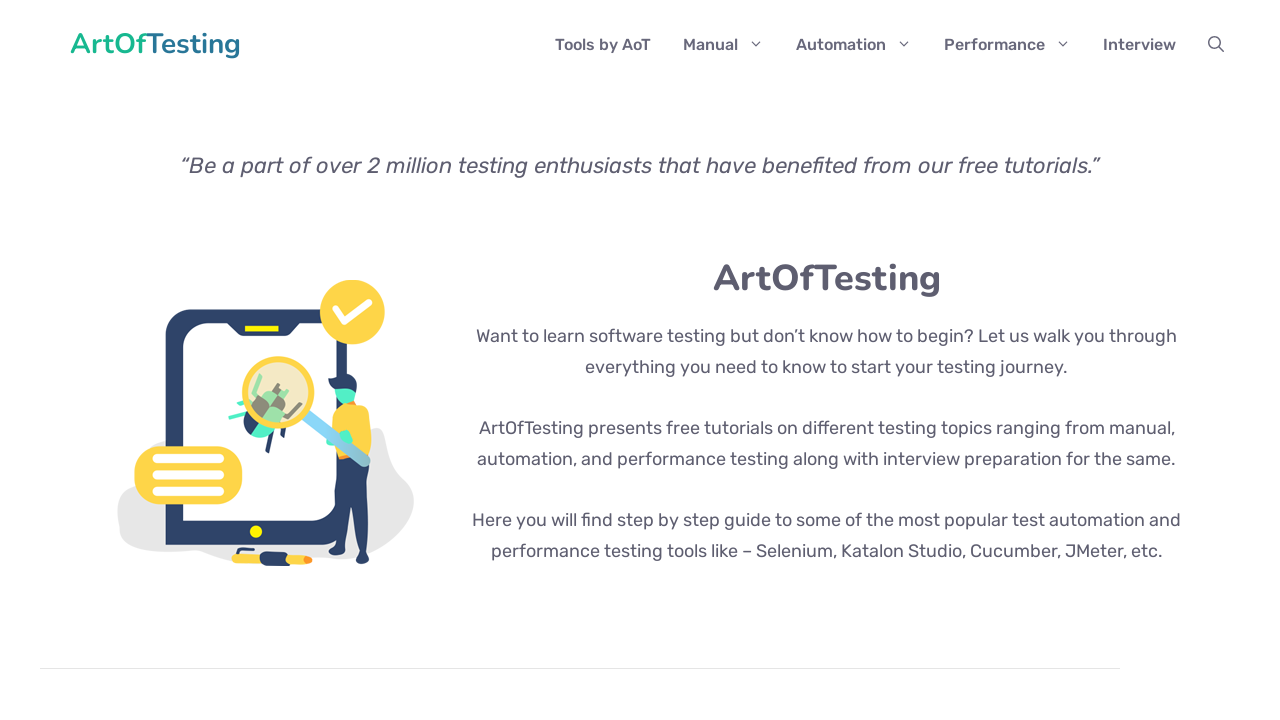

Navigated to Art of Testing website
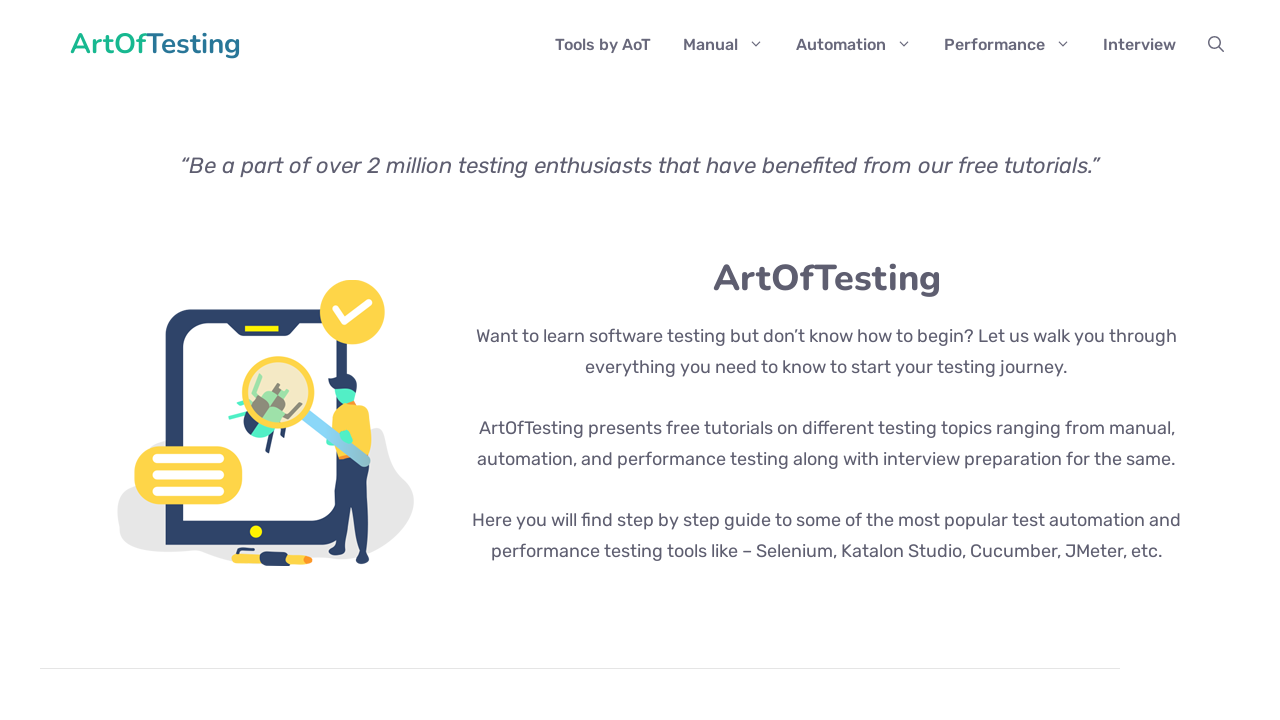

Clicked on image element containing 'software testing tutorial' in alt attribute at (209, 361) on img[alt*='software testing tutorial']
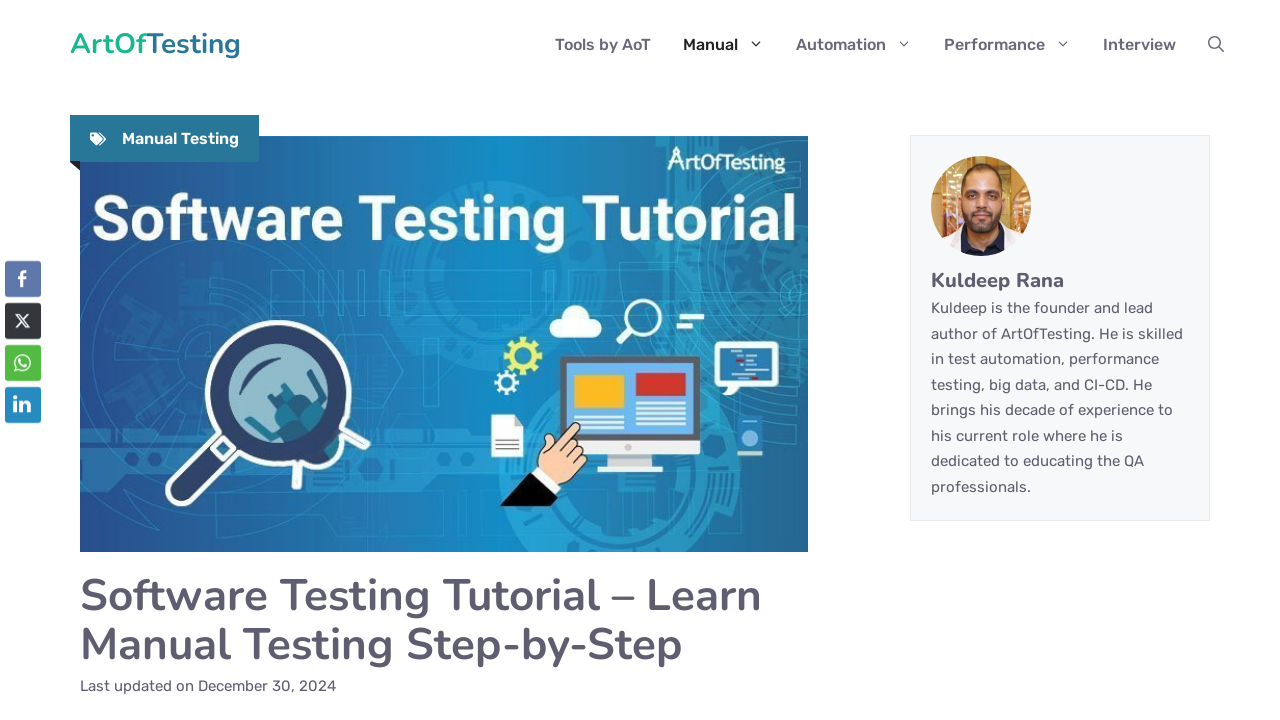

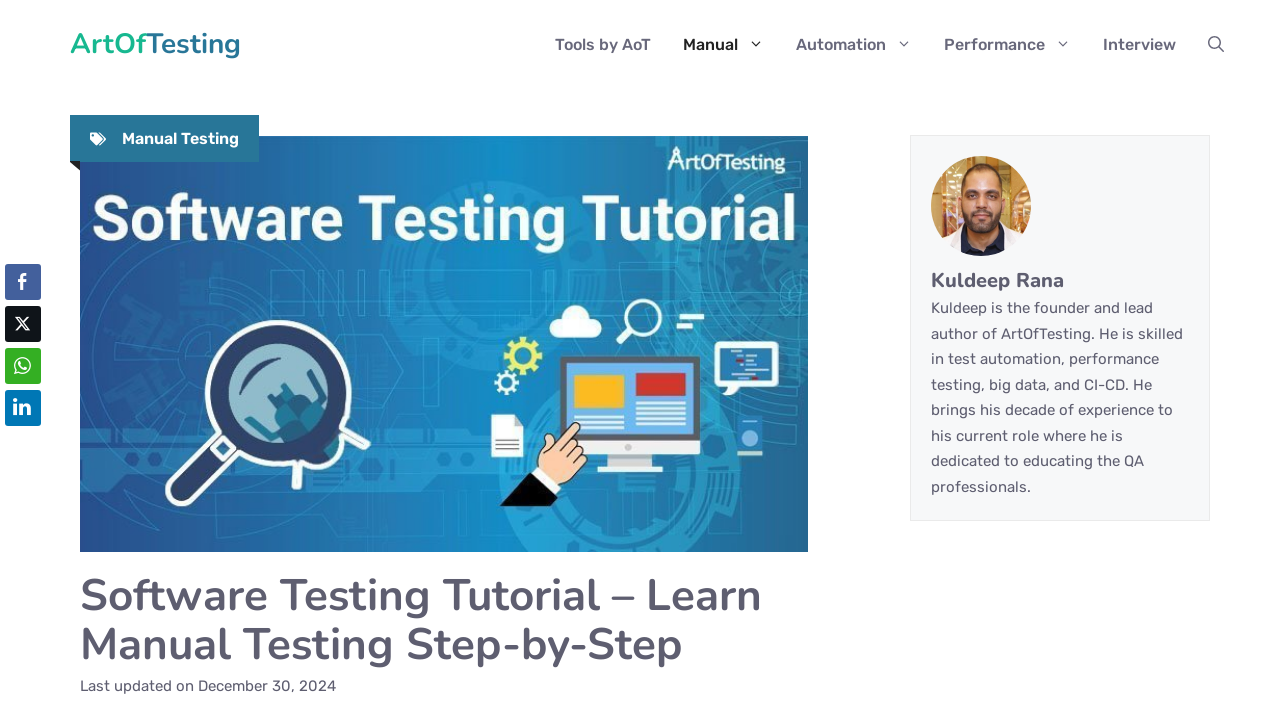